Tests page scrolling functionality by locating an element, scrolling to it using mouse wheel, and verifying that content becomes visible after scrolling.

Starting URL: https://playwright.dev/java/

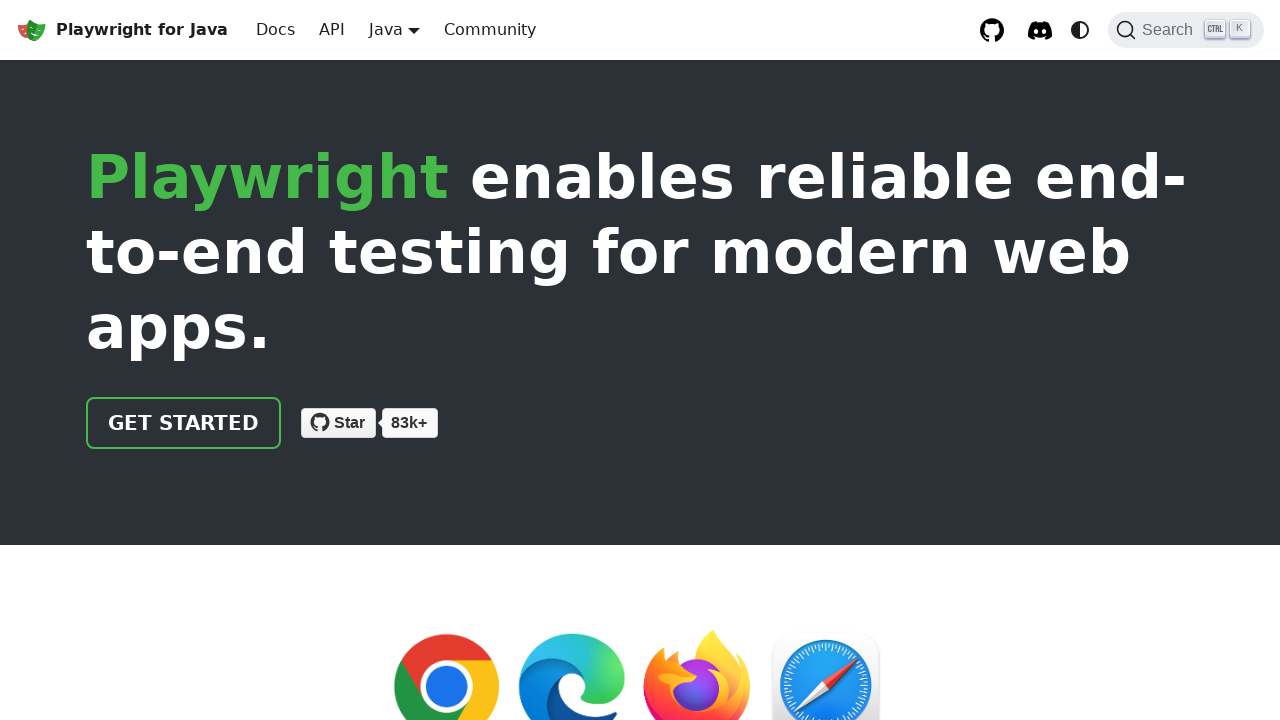

Located target element with XPath selector
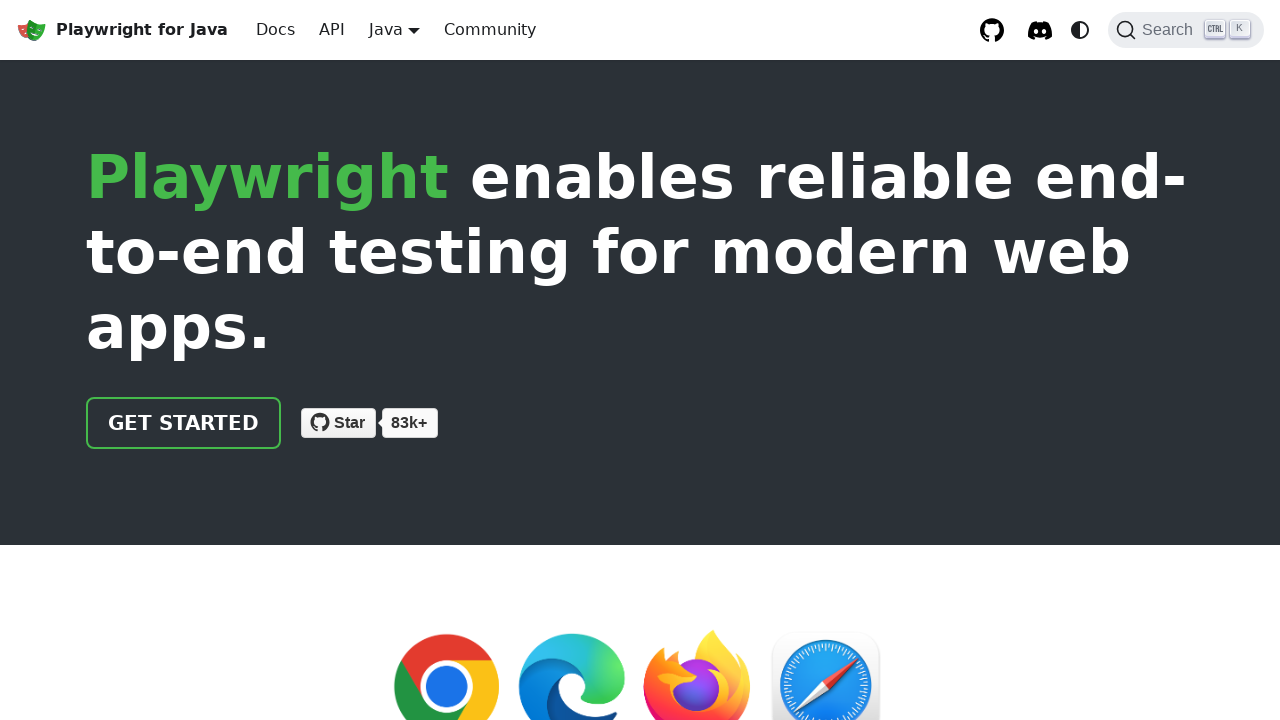

Retrieved bounding box coordinates of target element
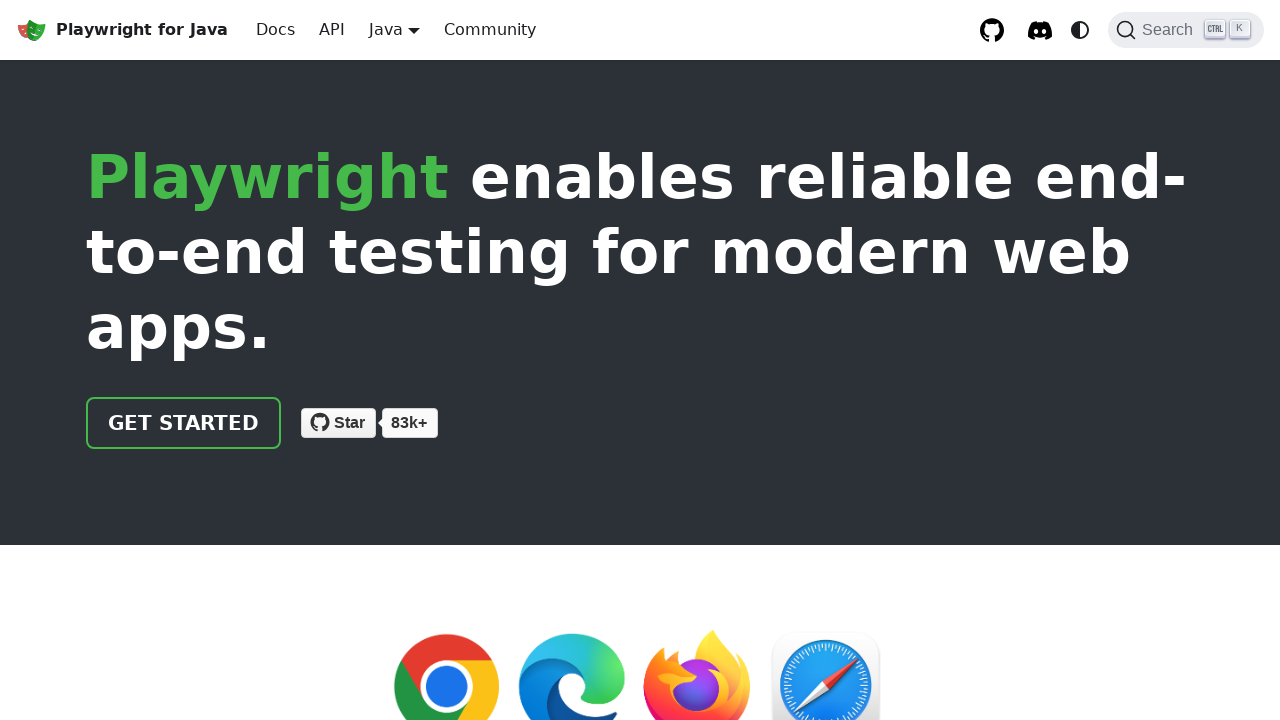

Scrolled page using mouse wheel at center coordinates of target element
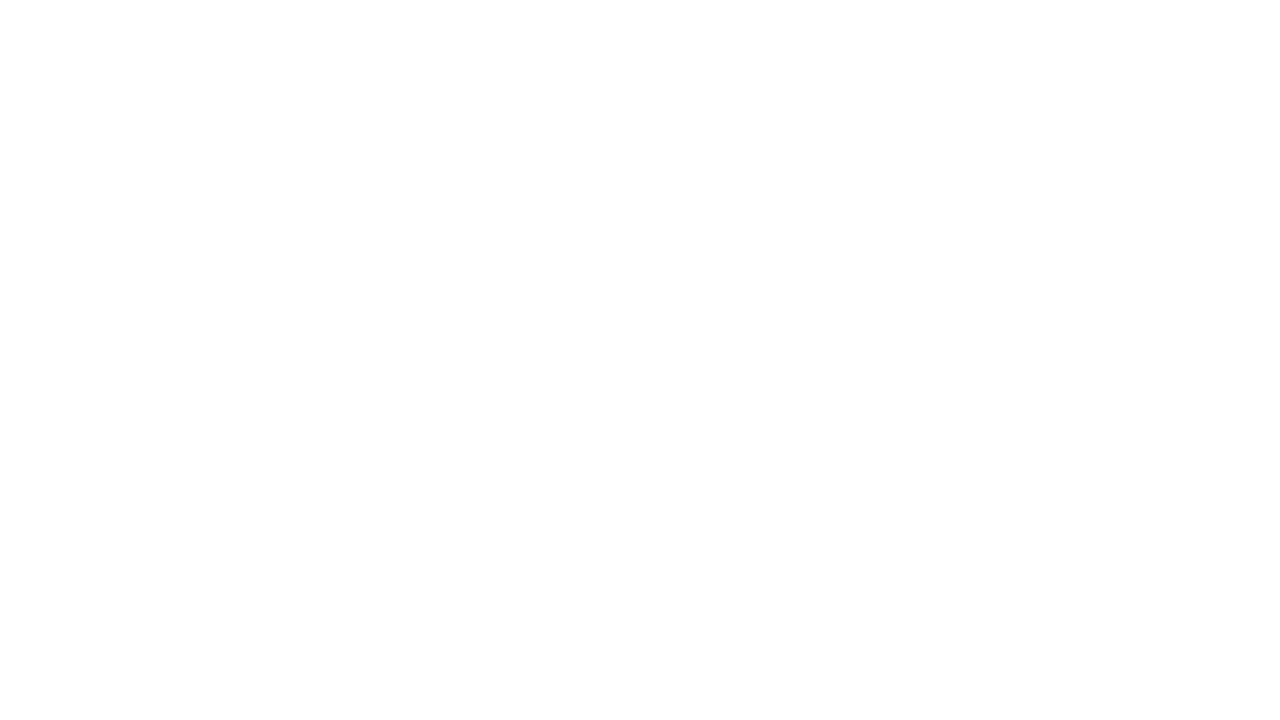

Verified 'Resilient • No flaky tests' text is visible after scrolling
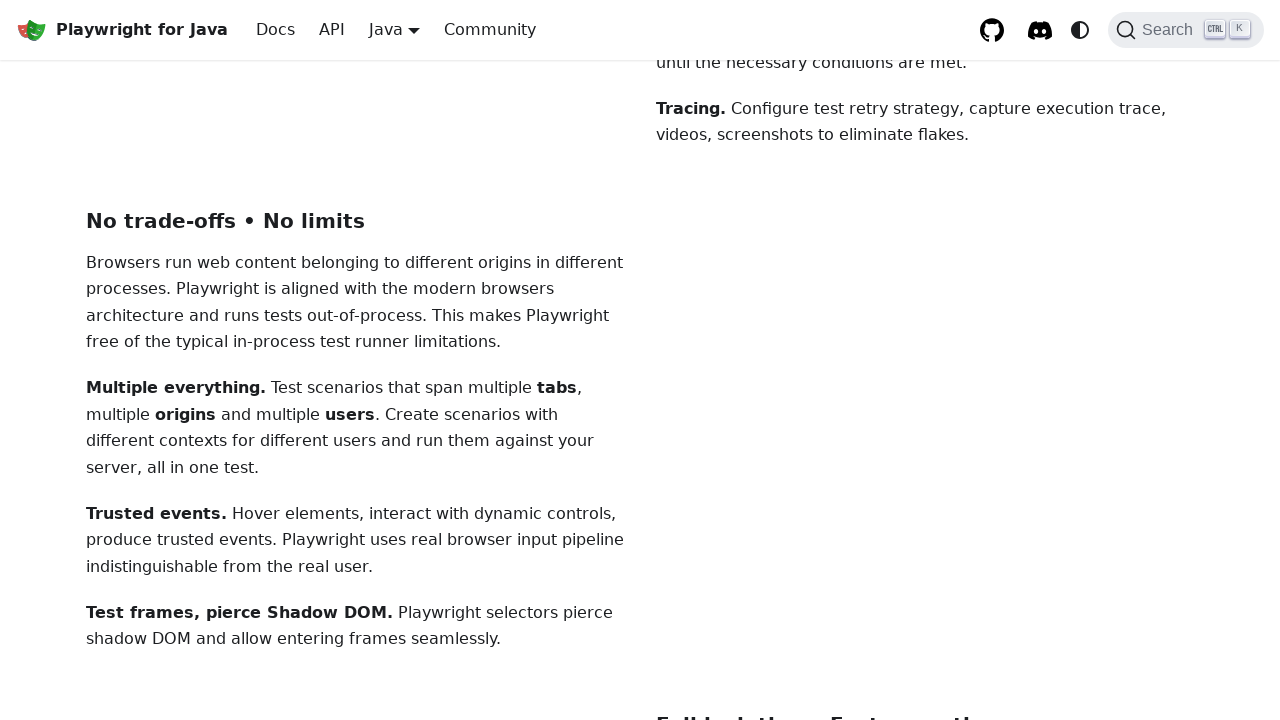

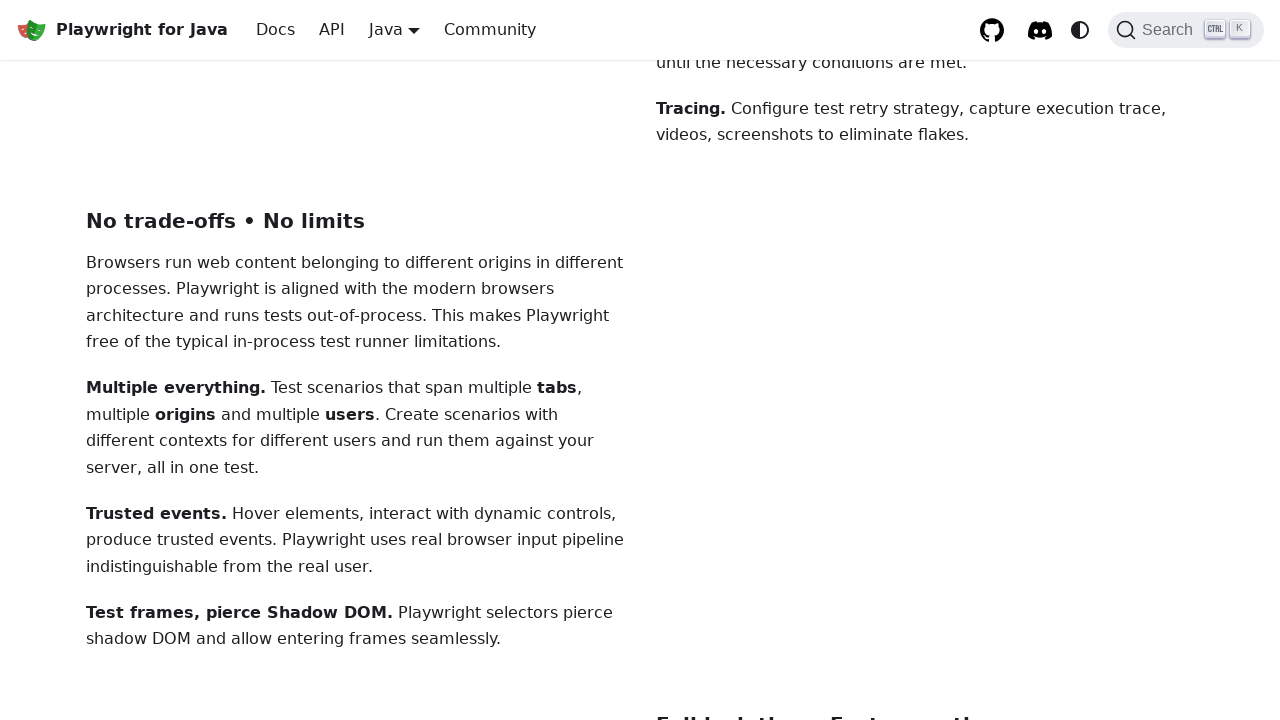